Tests browser automation by clicking a link with specific calculated text, then filling out a form with personal information including first name, last name, city, and country fields.

Starting URL: http://suninjuly.github.io/find_link_text

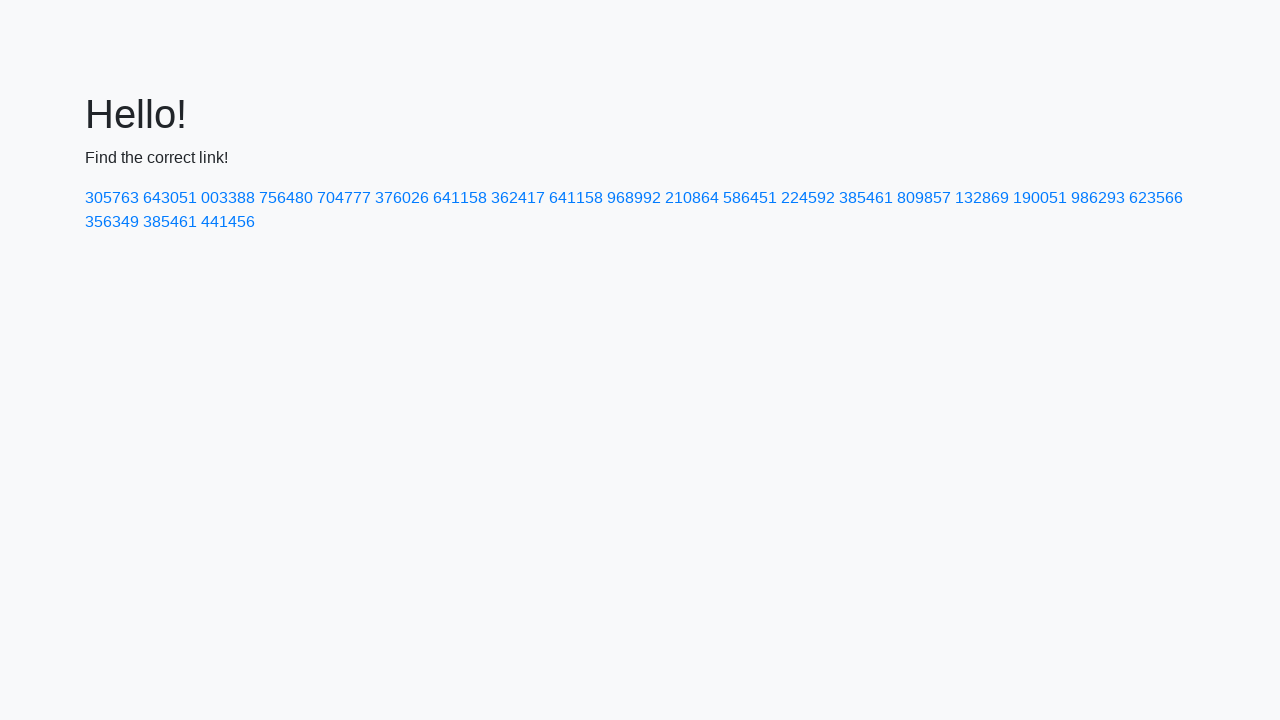

Clicked link with calculated text '224592' at (808, 198) on text=224592
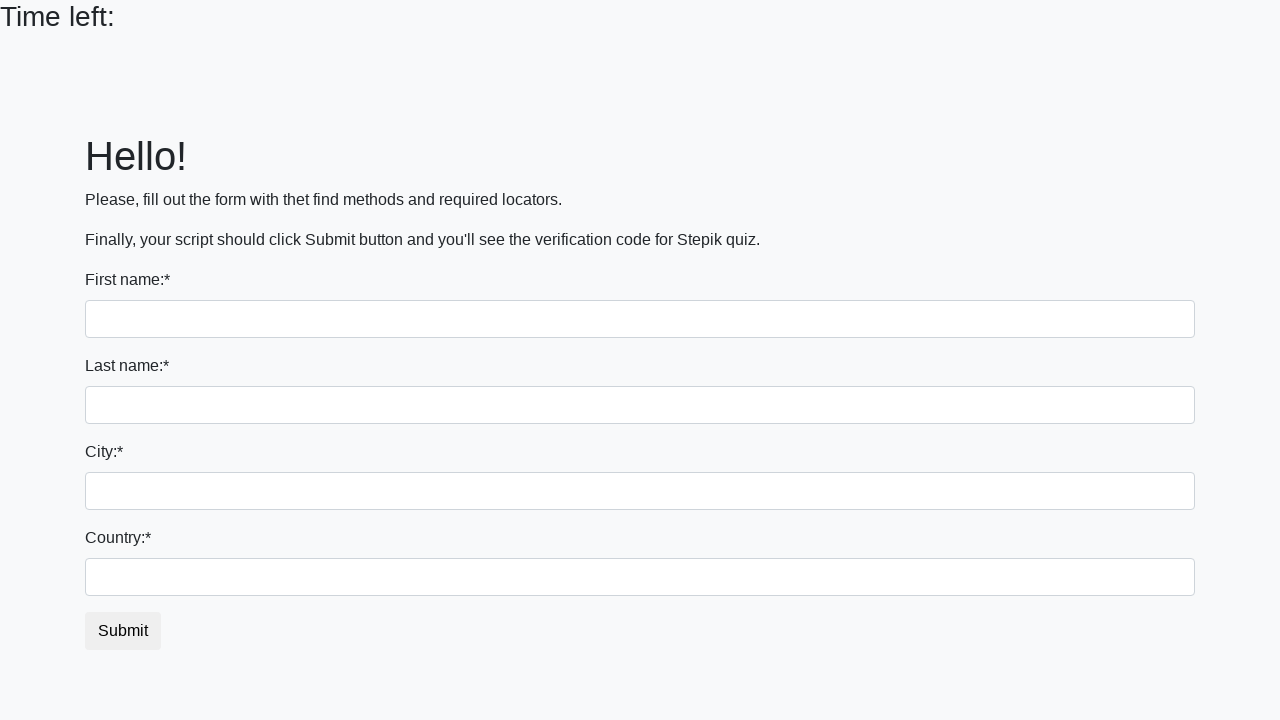

Filled first name field with 'Ivan' on input[name='first_name']
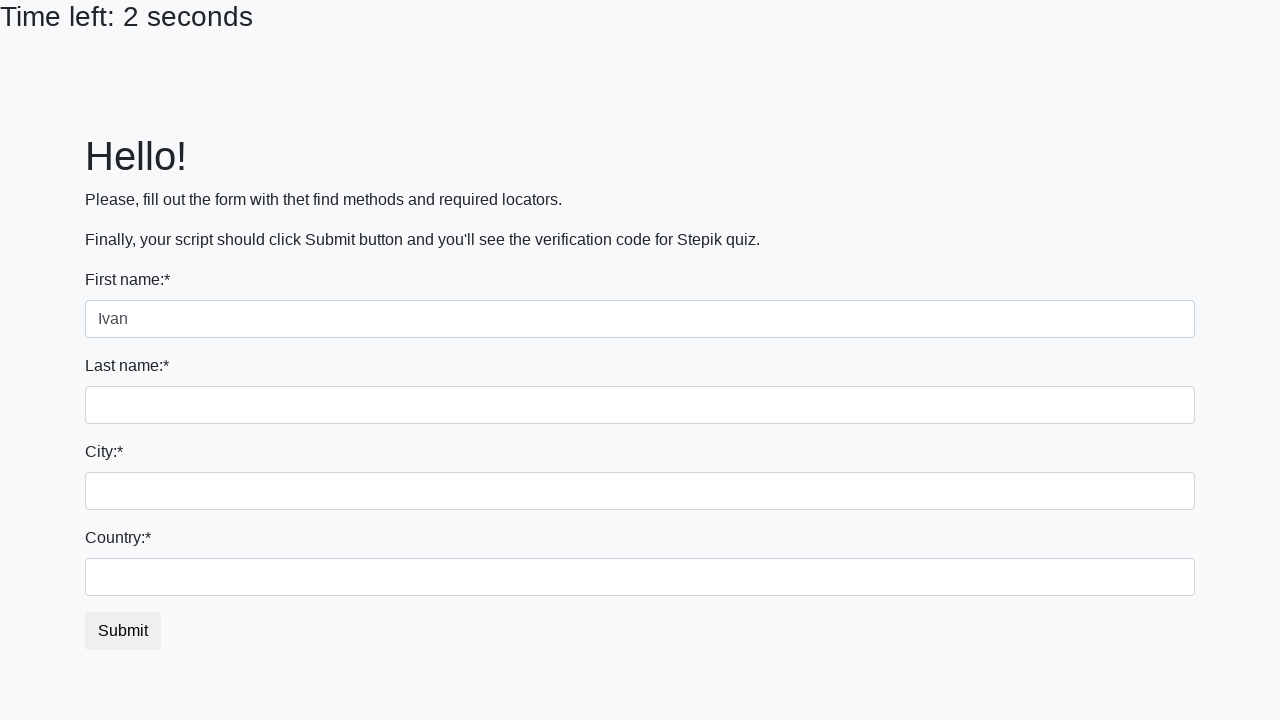

Filled last name field with 'Petrov' on input[name='last_name']
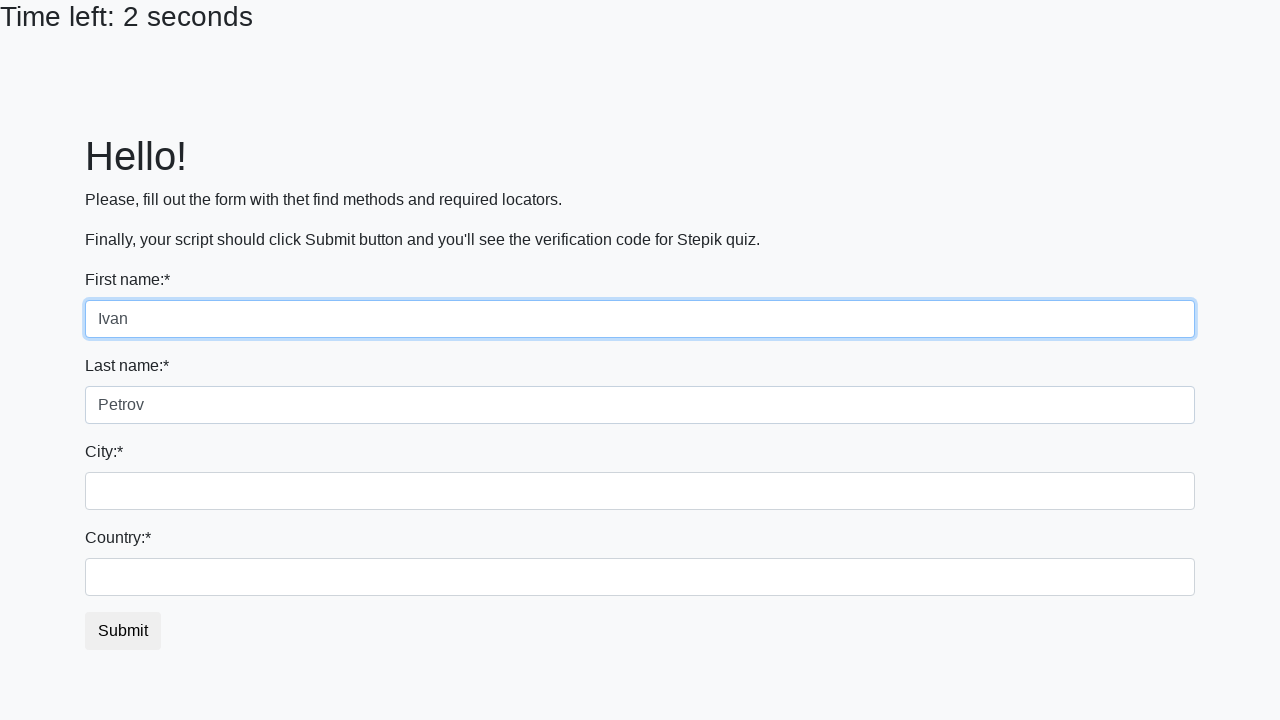

Filled city field with 'Smolensk' on .city
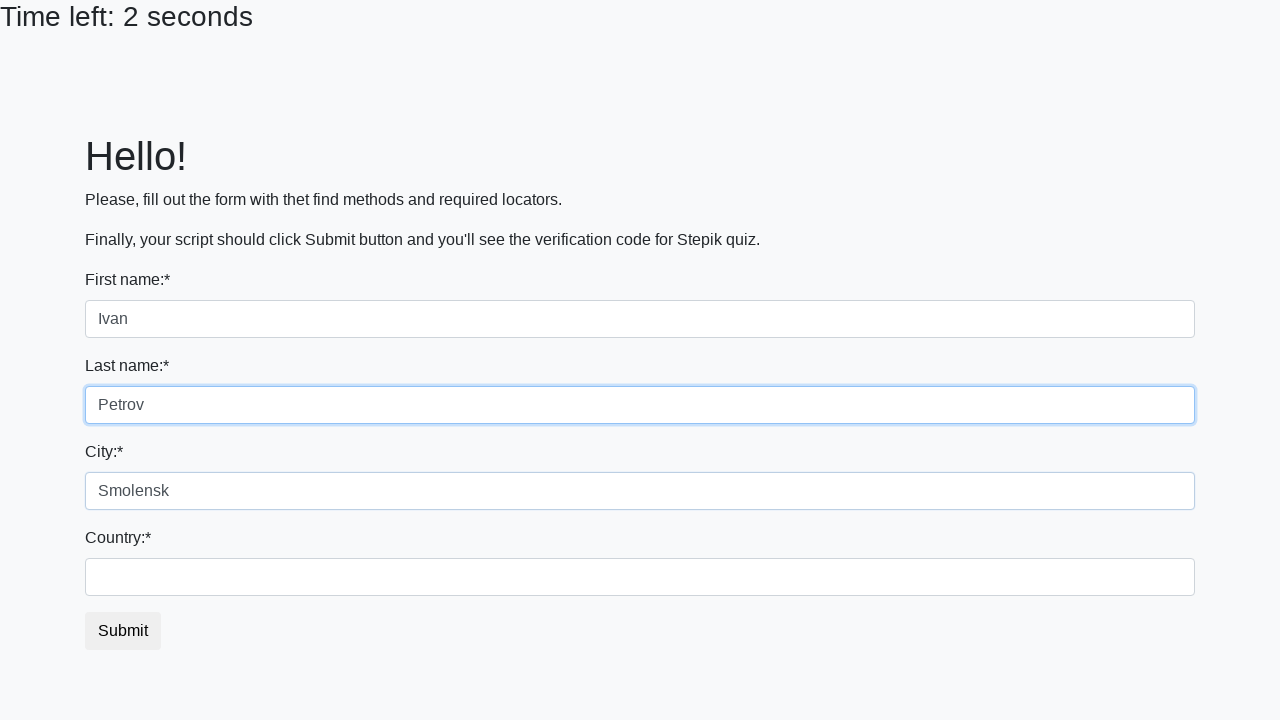

Filled country field with 'Russia' on #country
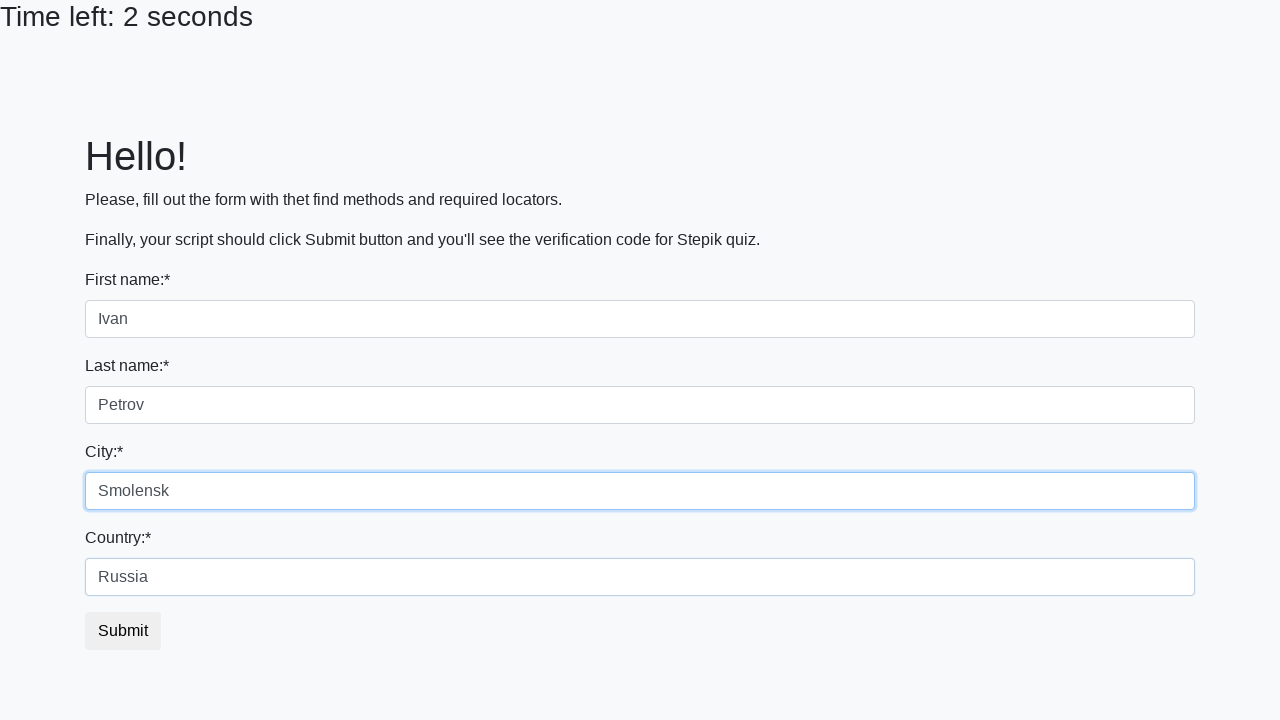

Clicked submit button at (123, 631) on button.btn
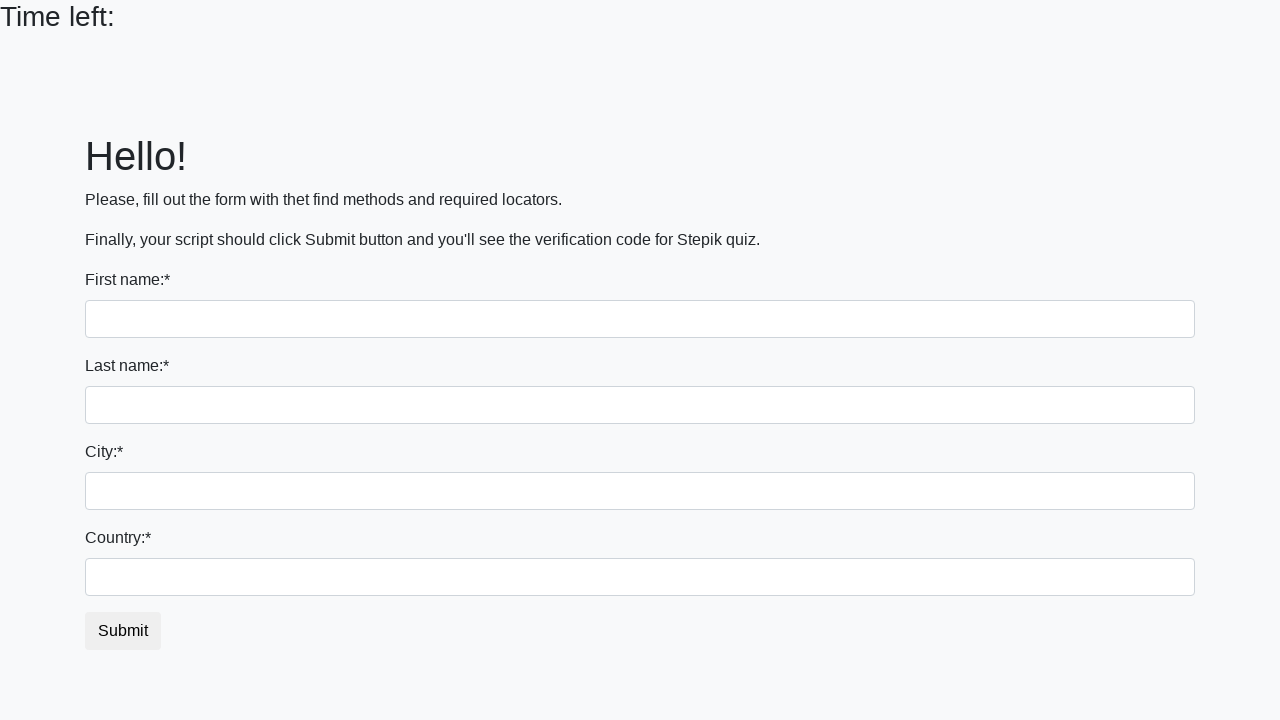

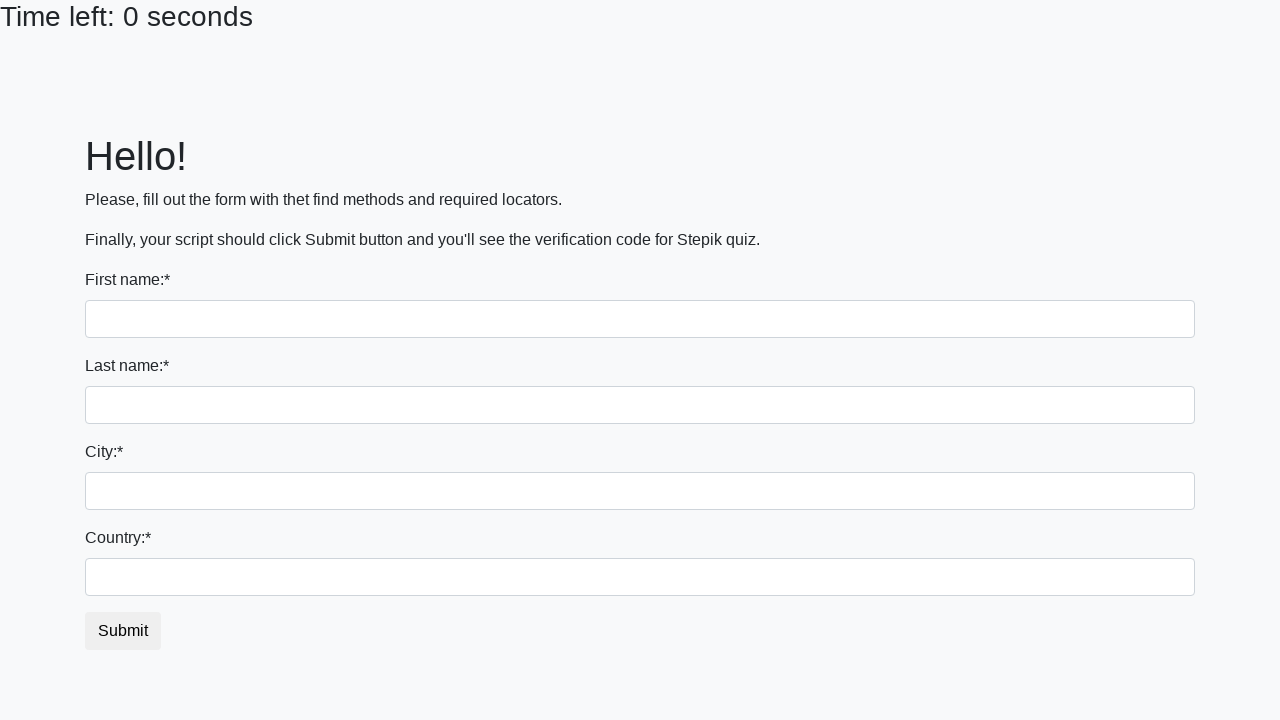